Tests dropdown selection by verifying option values and selecting Option3

Starting URL: https://rahulshettyacademy.com/AutomationPractice/

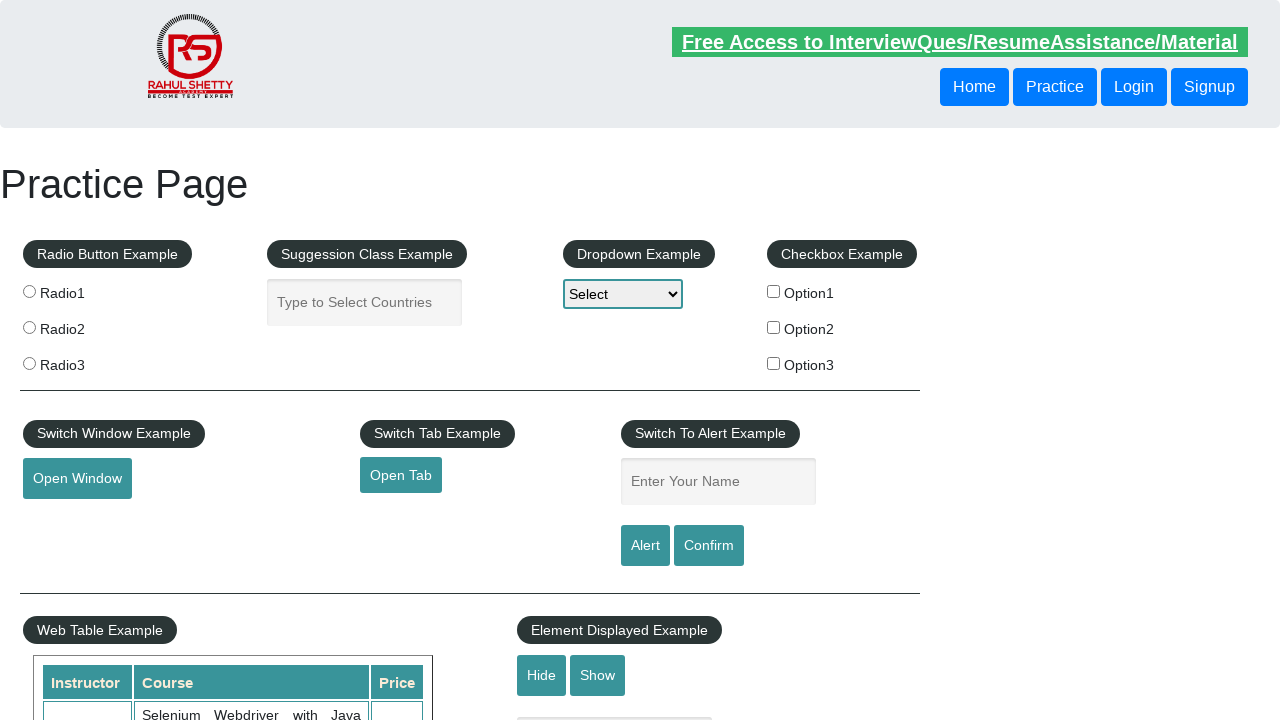

Navigated to AutomationPractice page
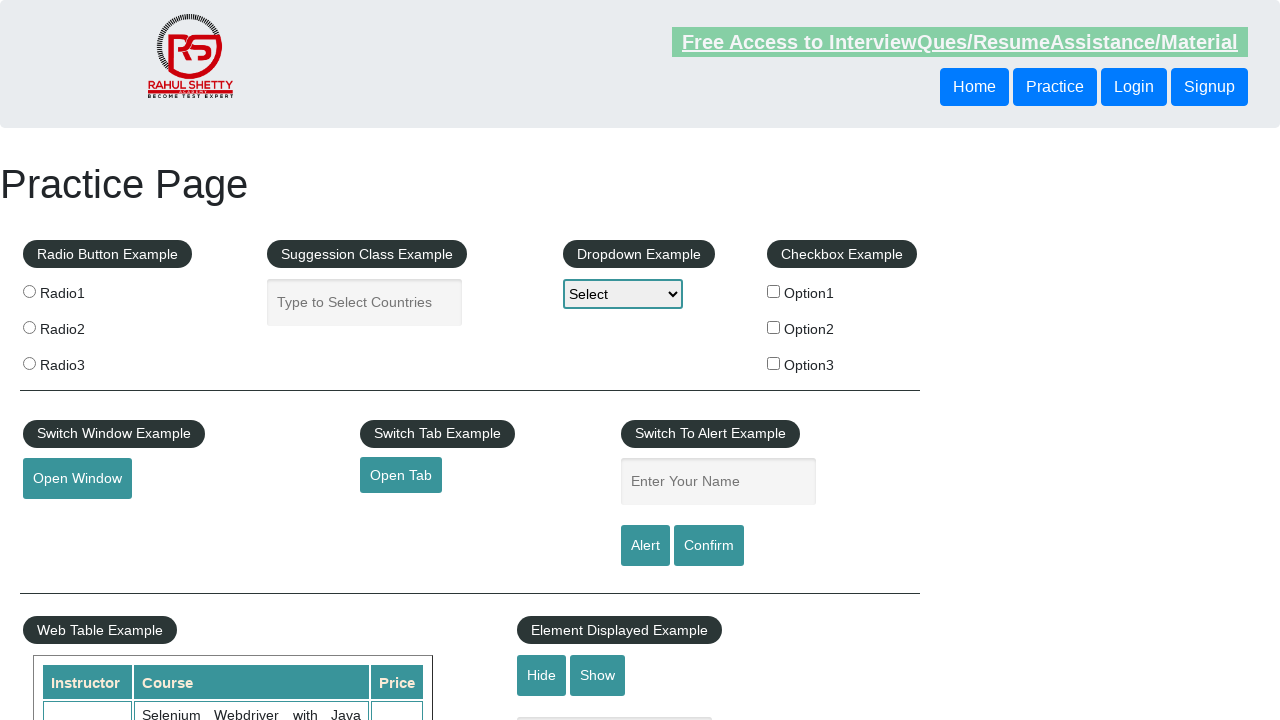

Located dropdown options
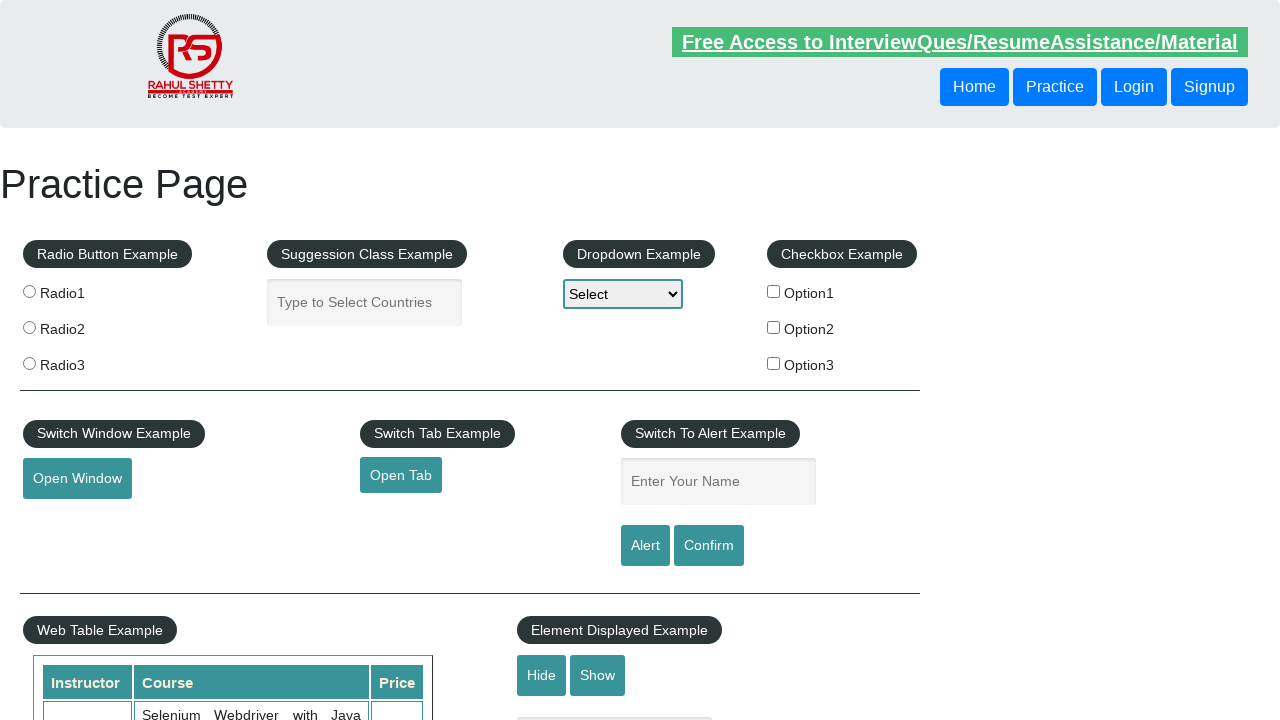

Verified dropdown option with value: 
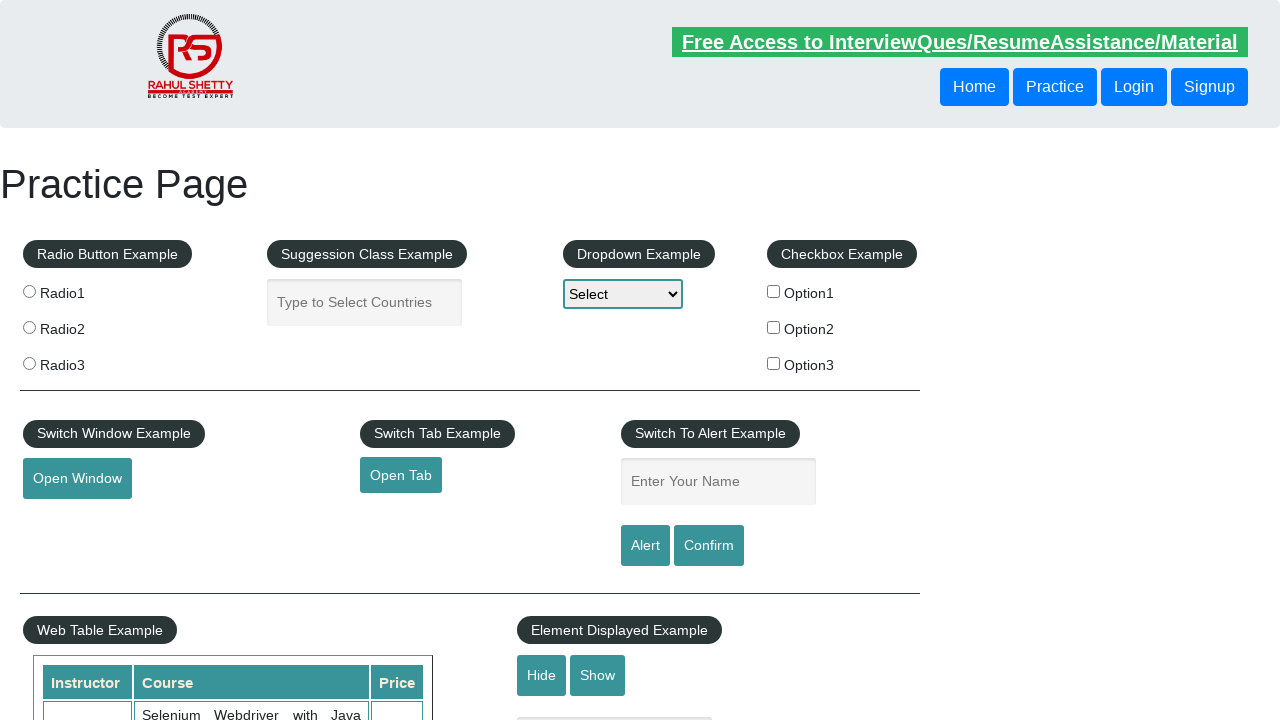

Verified dropdown option with value: option1
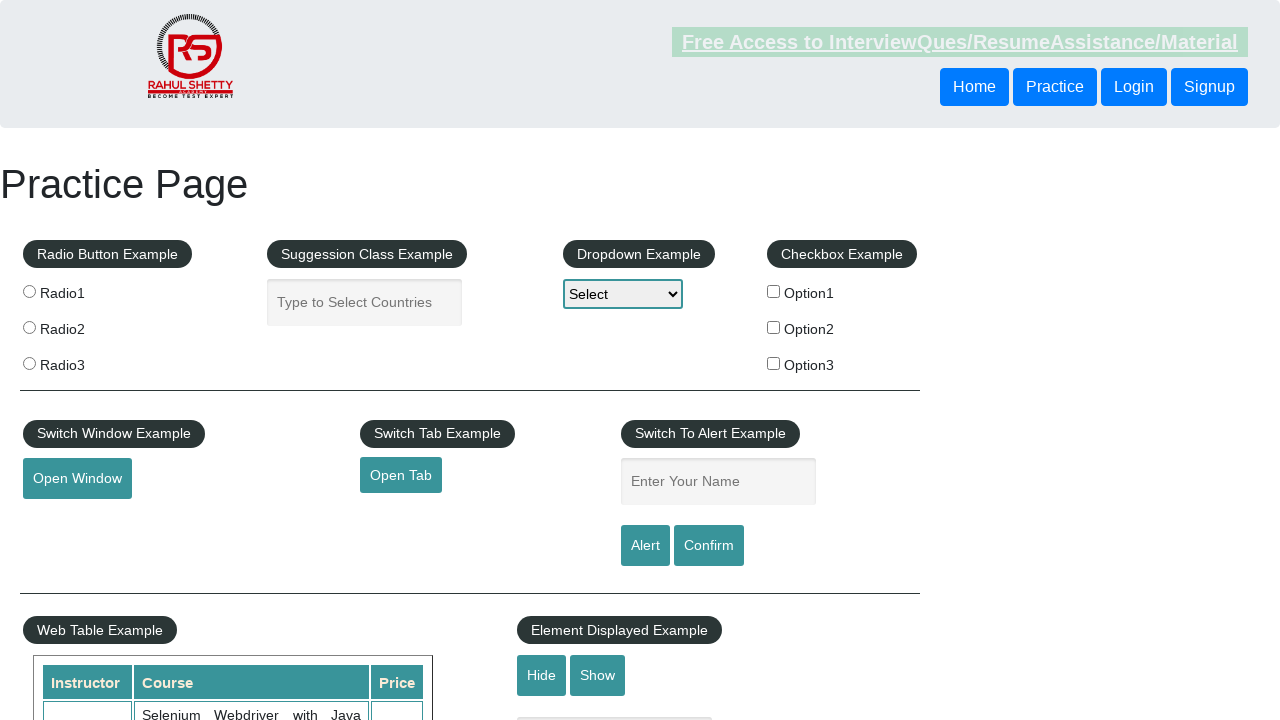

Verified dropdown option with value: option2
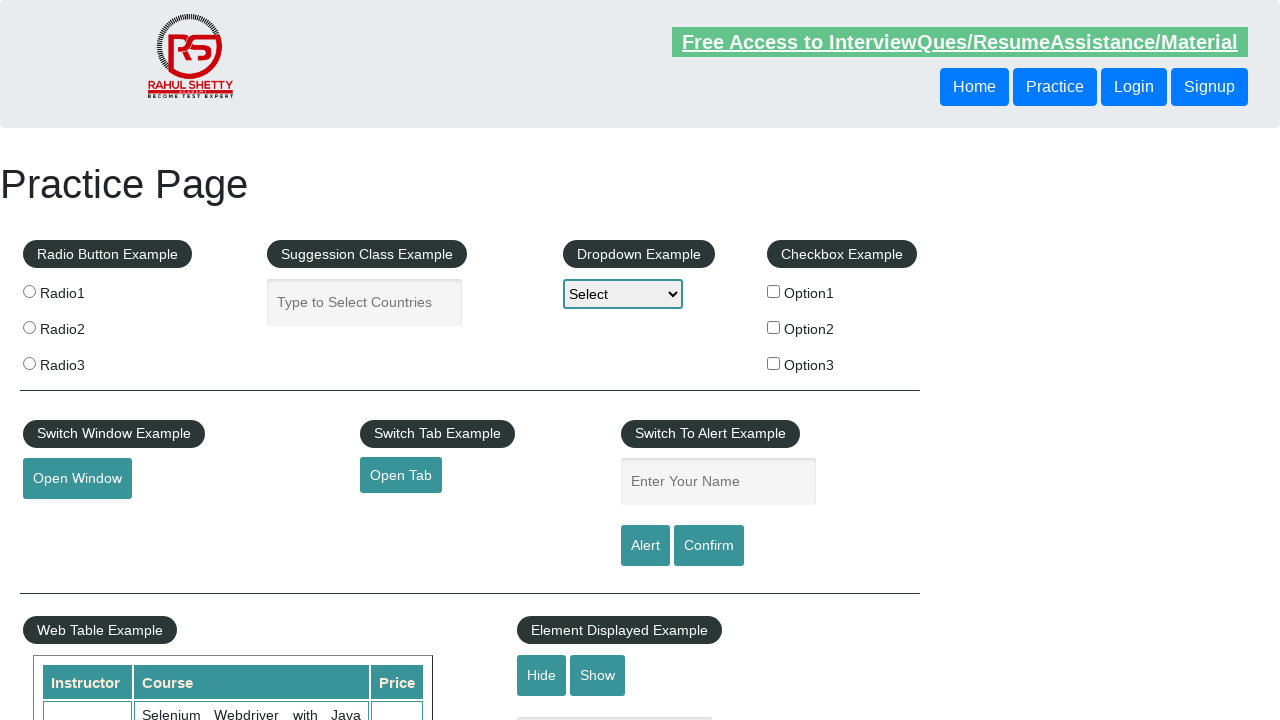

Verified dropdown option with value: option3
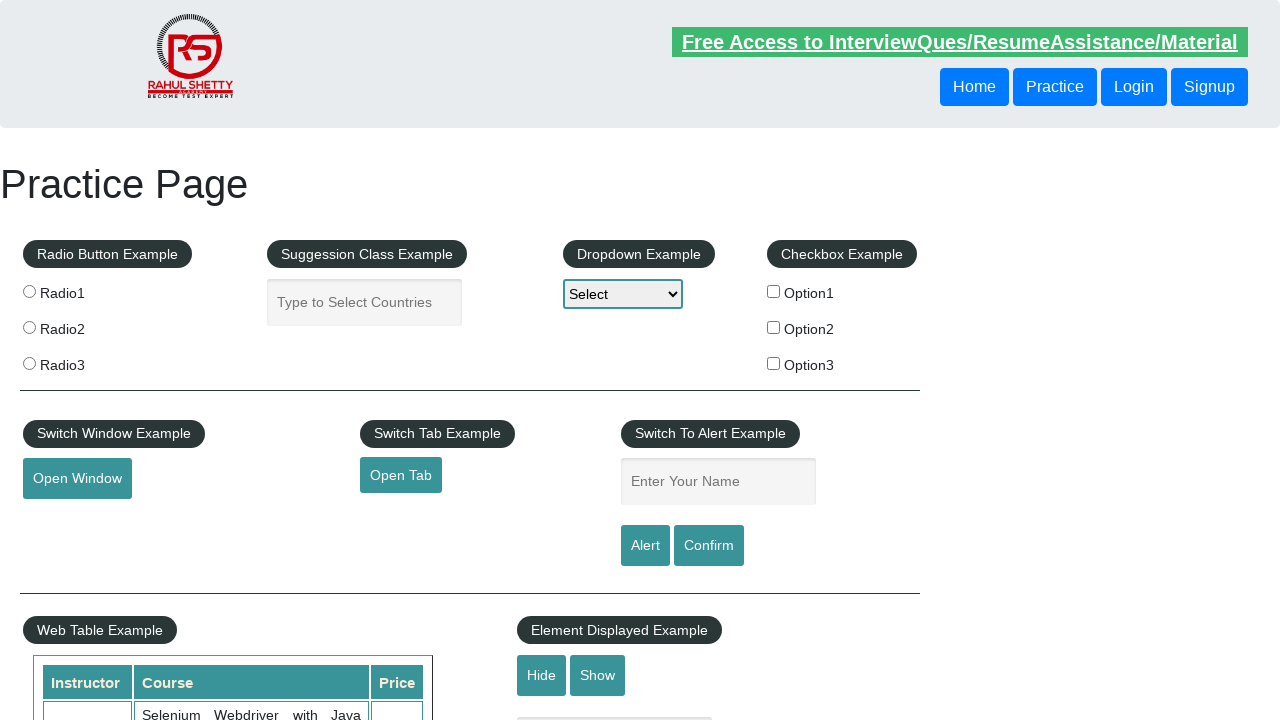

Selected Option3 from the dropdown on #dropdown-class-example
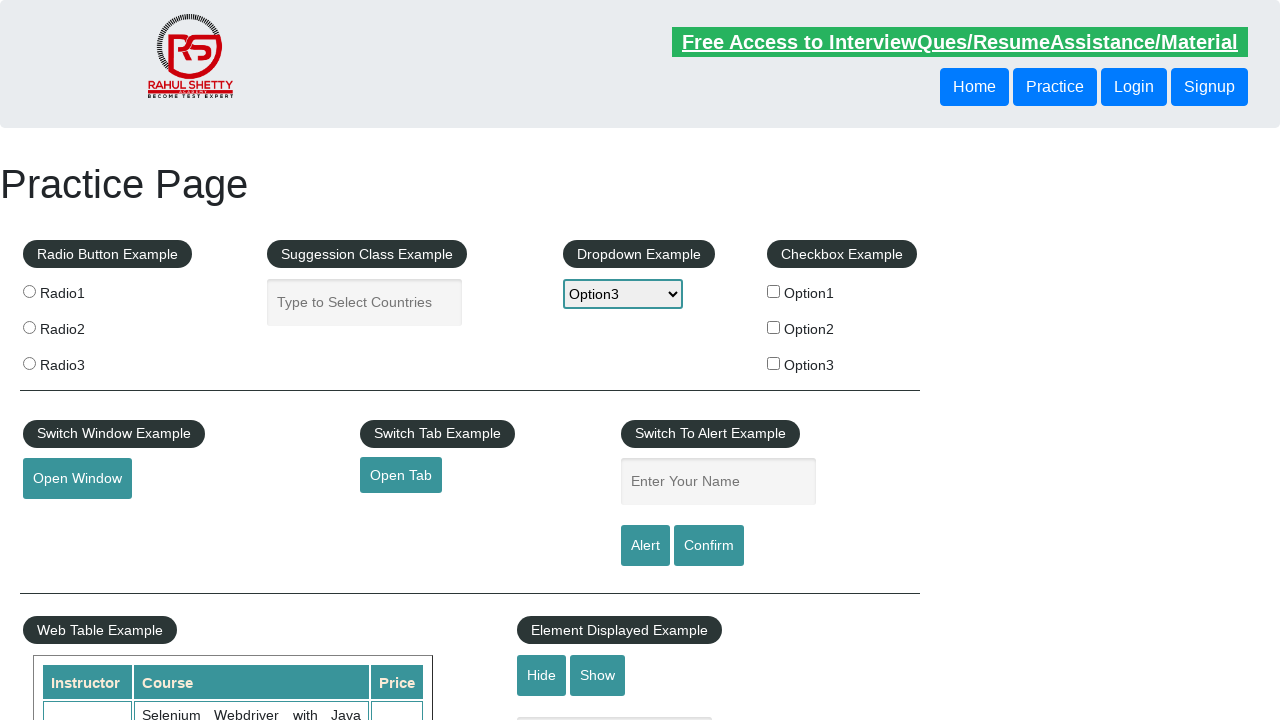

Verified Option3 is selected with value: option3
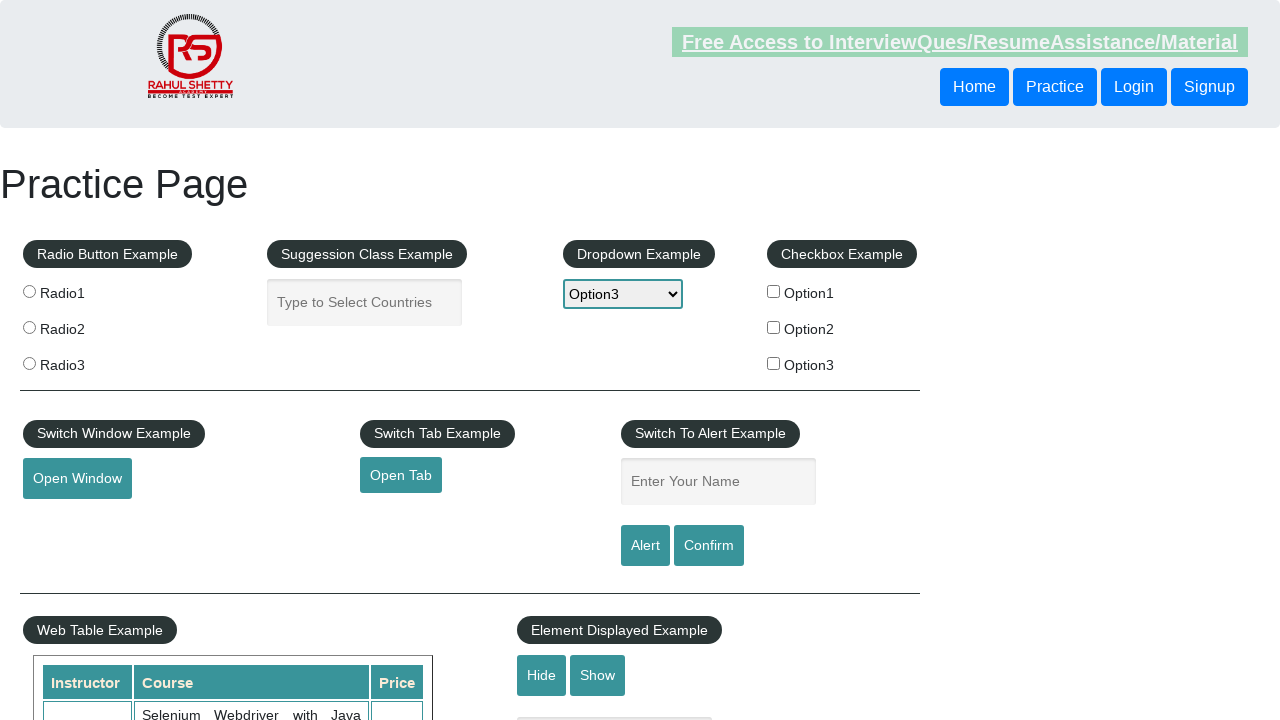

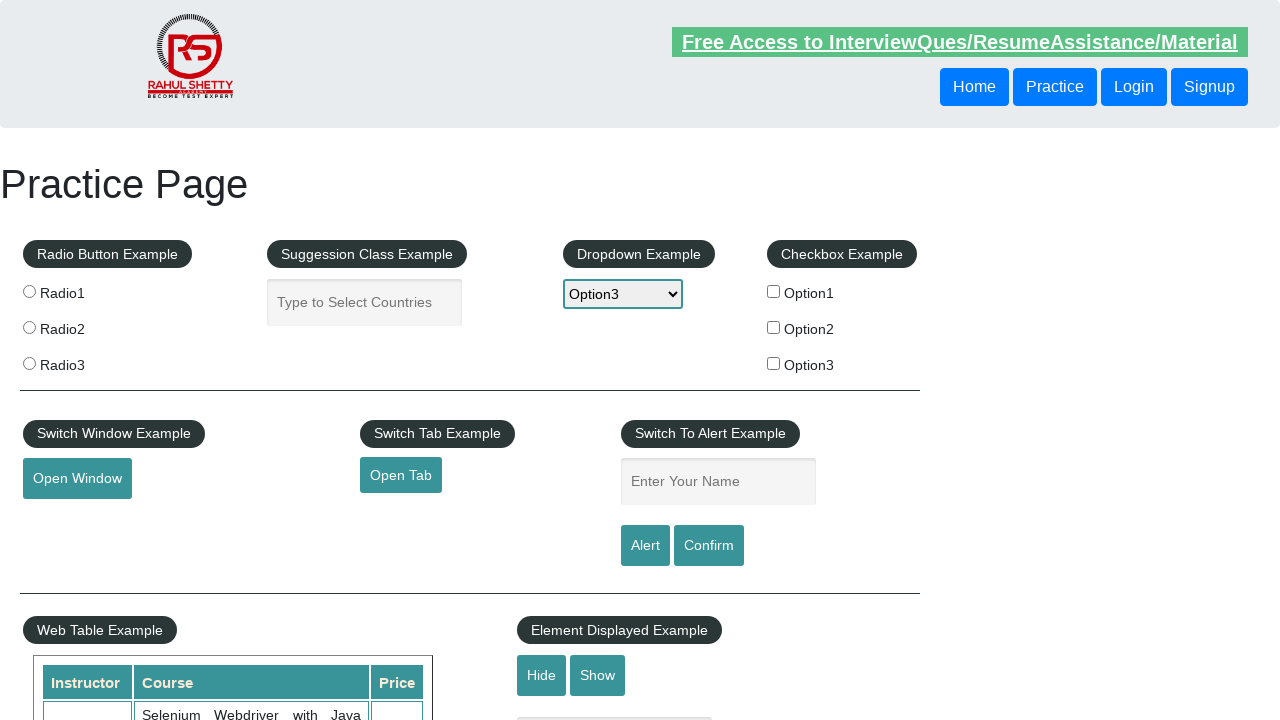